Tests selecting the "Yes" radio button on the DemoQA radio button practice page

Starting URL: https://demoqa.com/radio-button

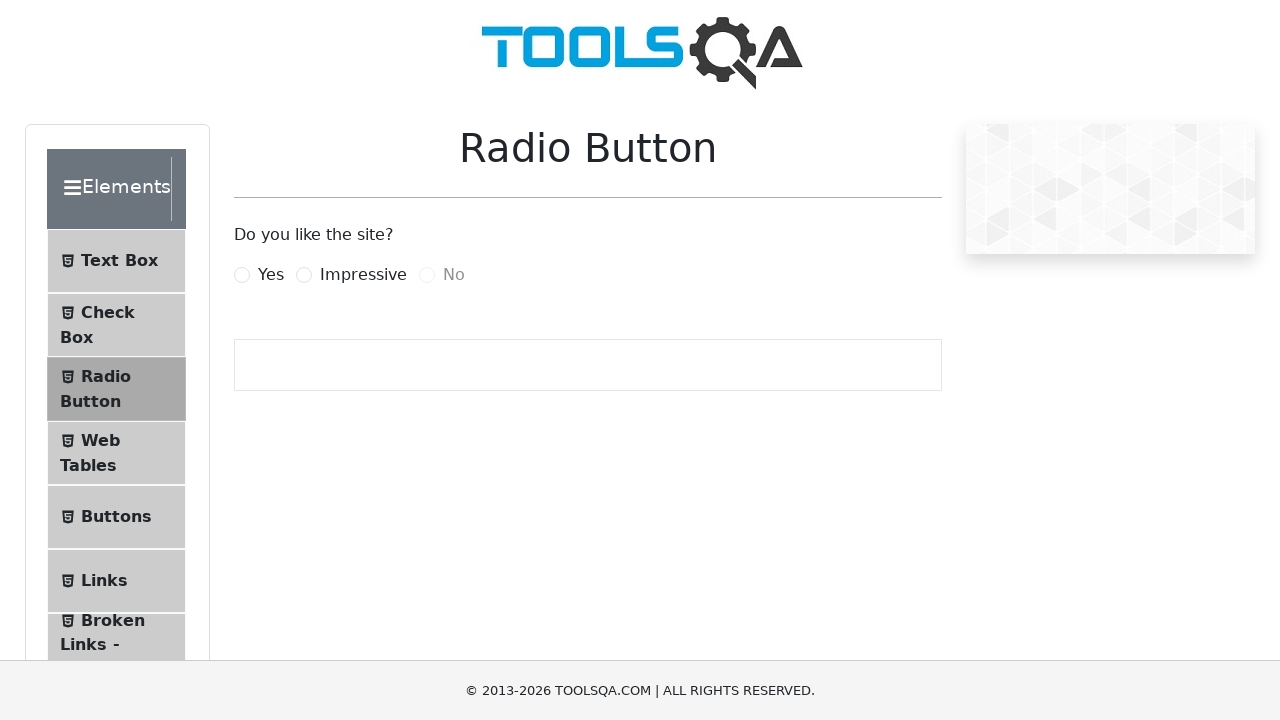

Clicked the 'Yes' radio button at (271, 275) on label[for='yesRadio']
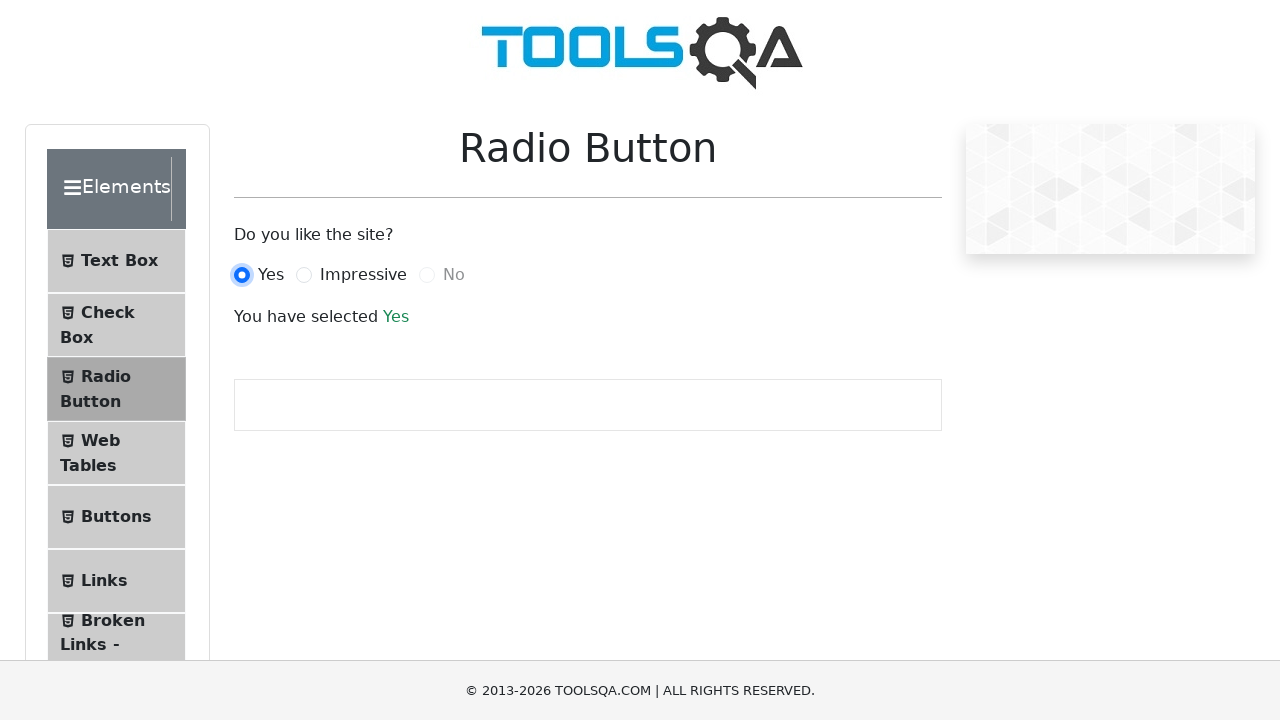

Verified 'You have selected Yes' message appeared
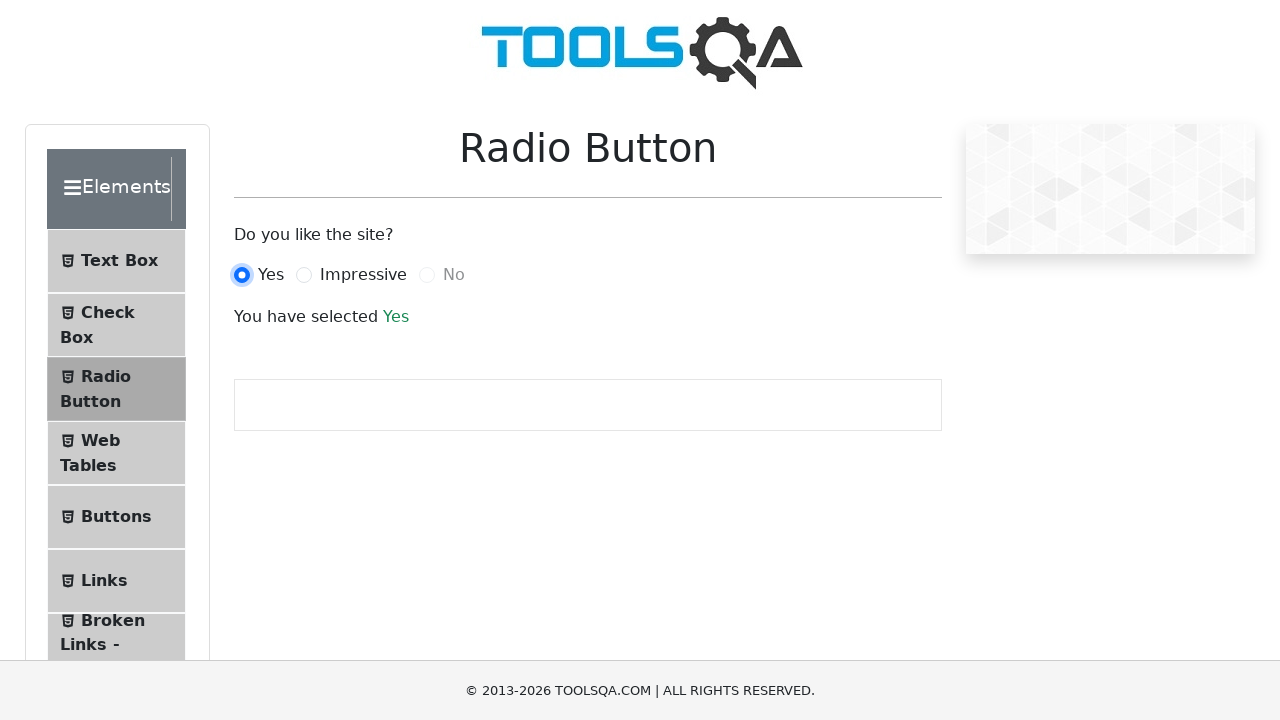

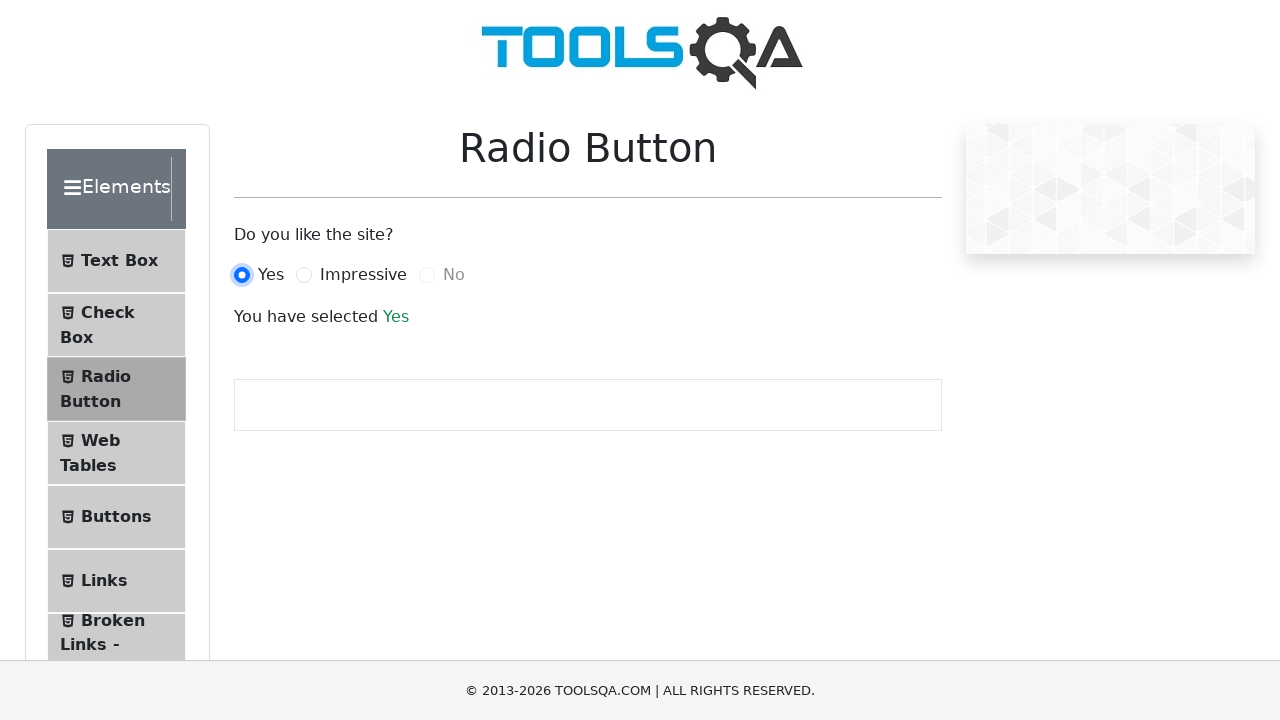